Tests checkbox functionality on a practice website by clicking a basic checkbox and verifying if another checkbox element is enabled or disabled

Starting URL: https://www.leafground.com/checkbox.xhtml

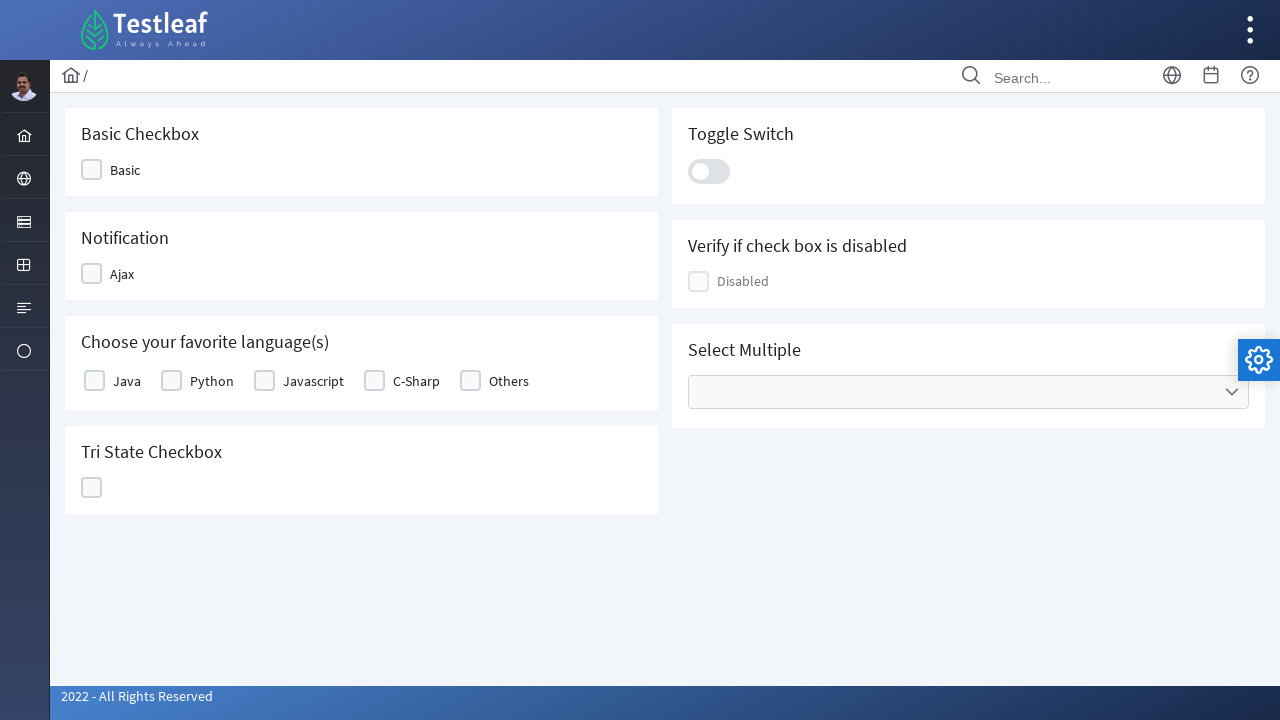

Clicked the basic checkbox at (92, 170) on xpath=//*[@id='j_idt87:j_idt89']/div[2]
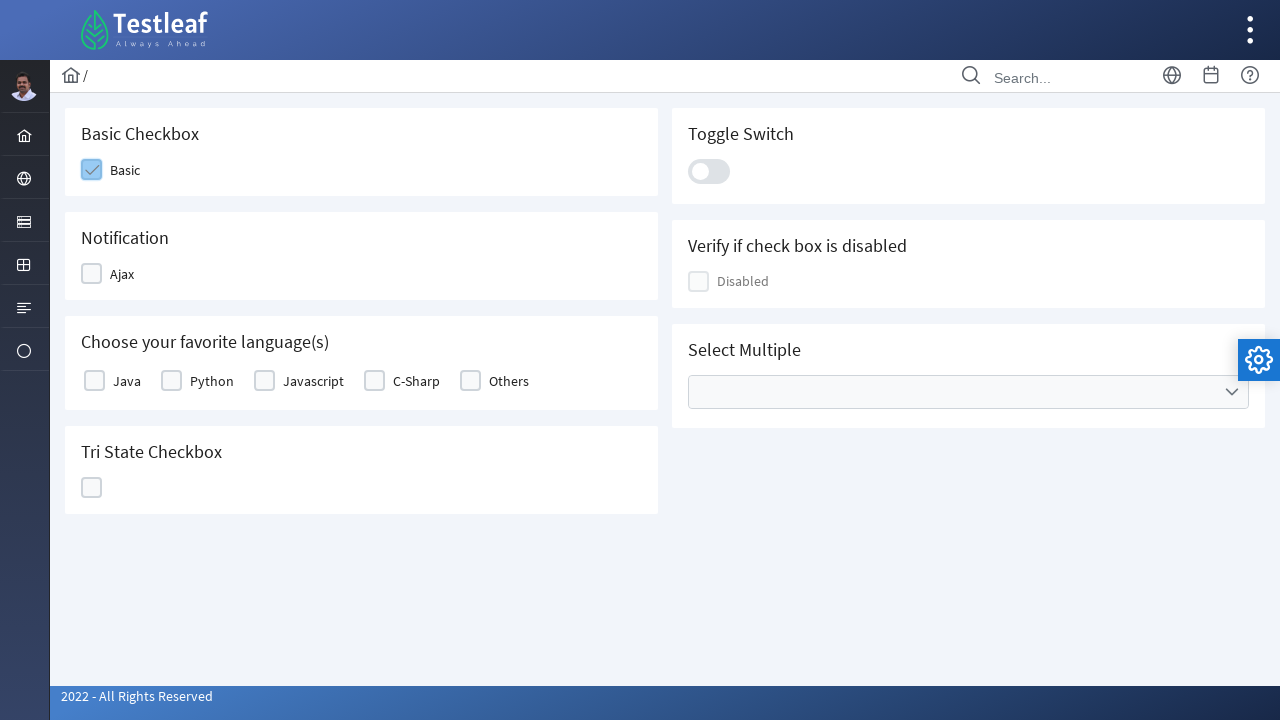

Located the checkbox element to verify
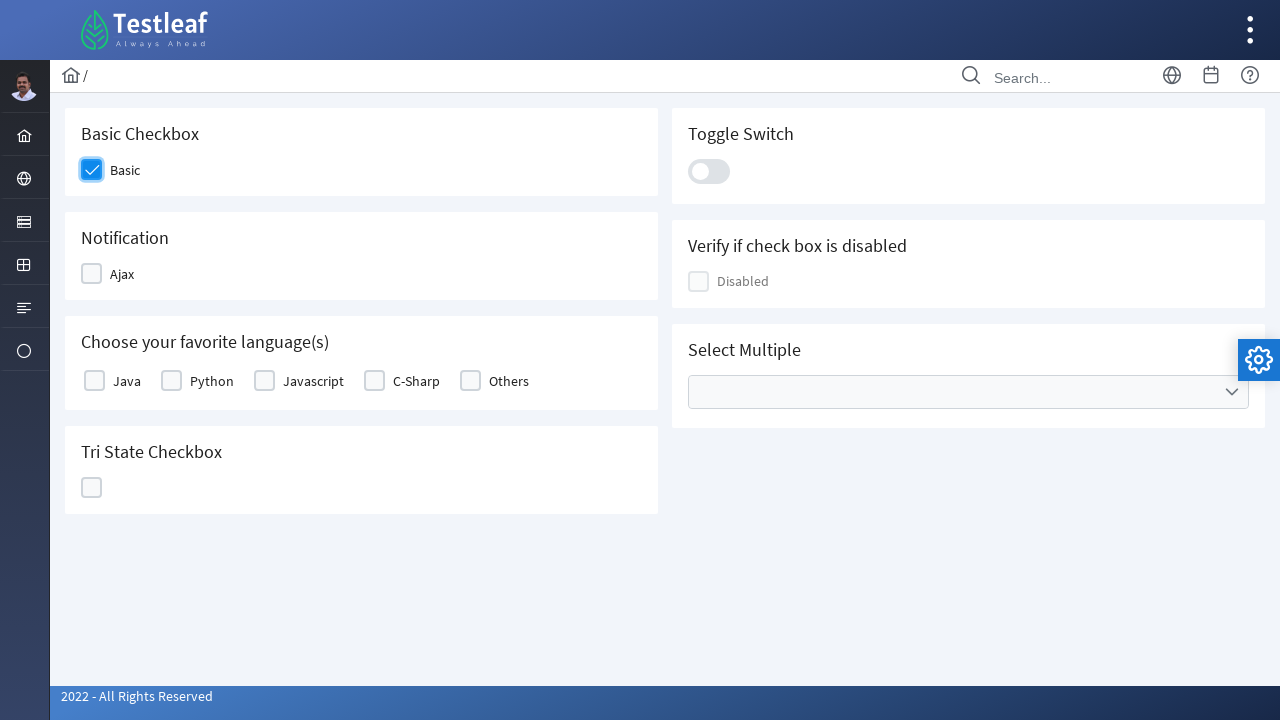

Verified checkbox is enabled: True
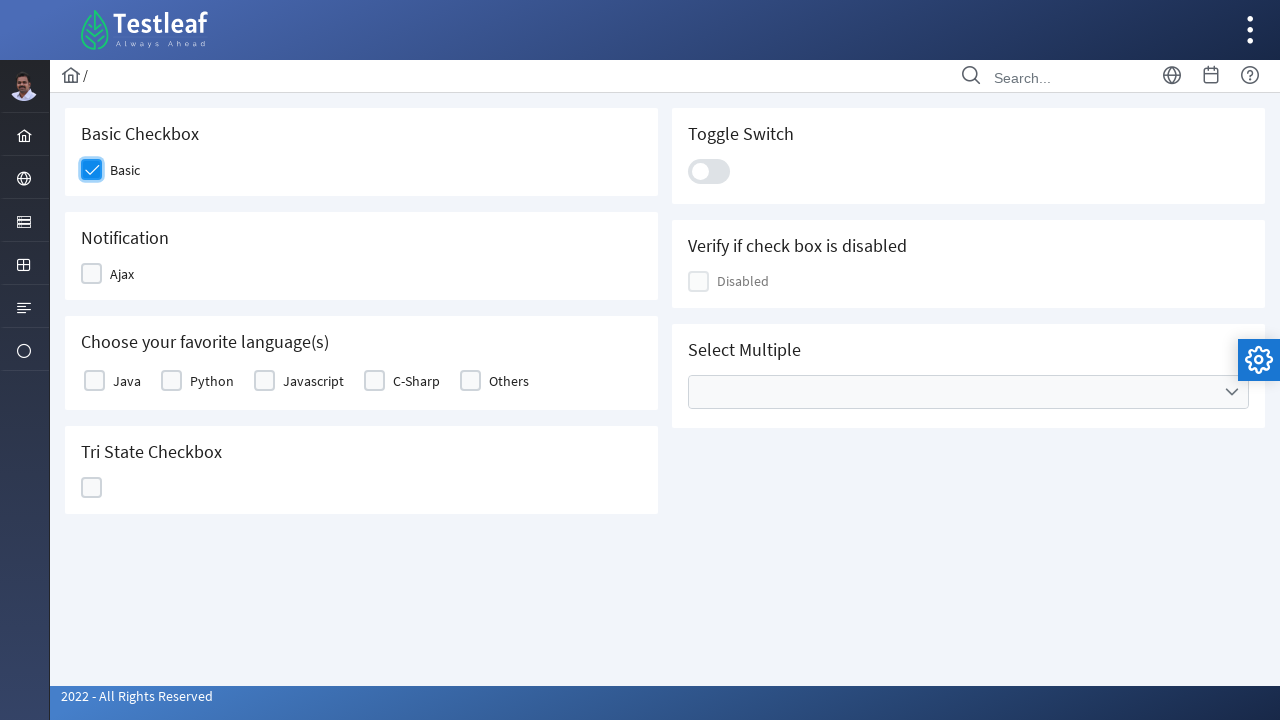

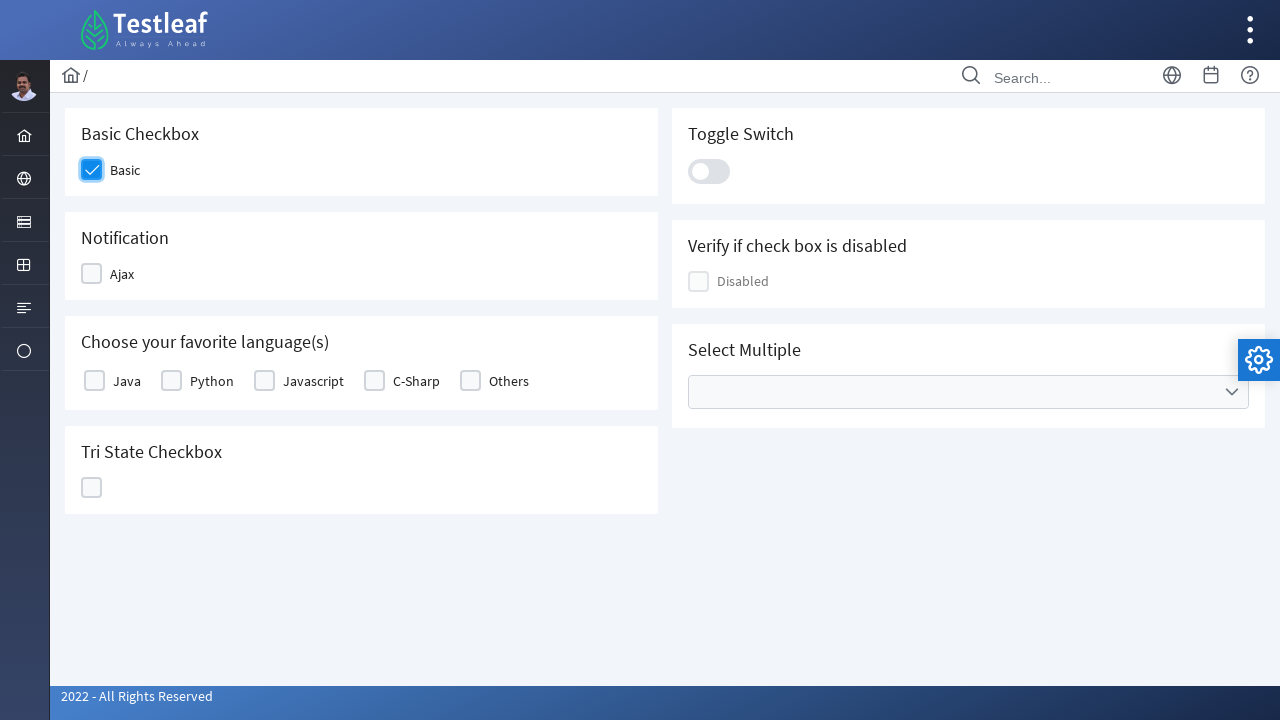